Navigates to a practice automation page and verifies the web table structure by checking the number of rows and columns, then iterates through table cells to verify data is accessible

Starting URL: https://www.rahulshettyacademy.com/AutomationPractice/

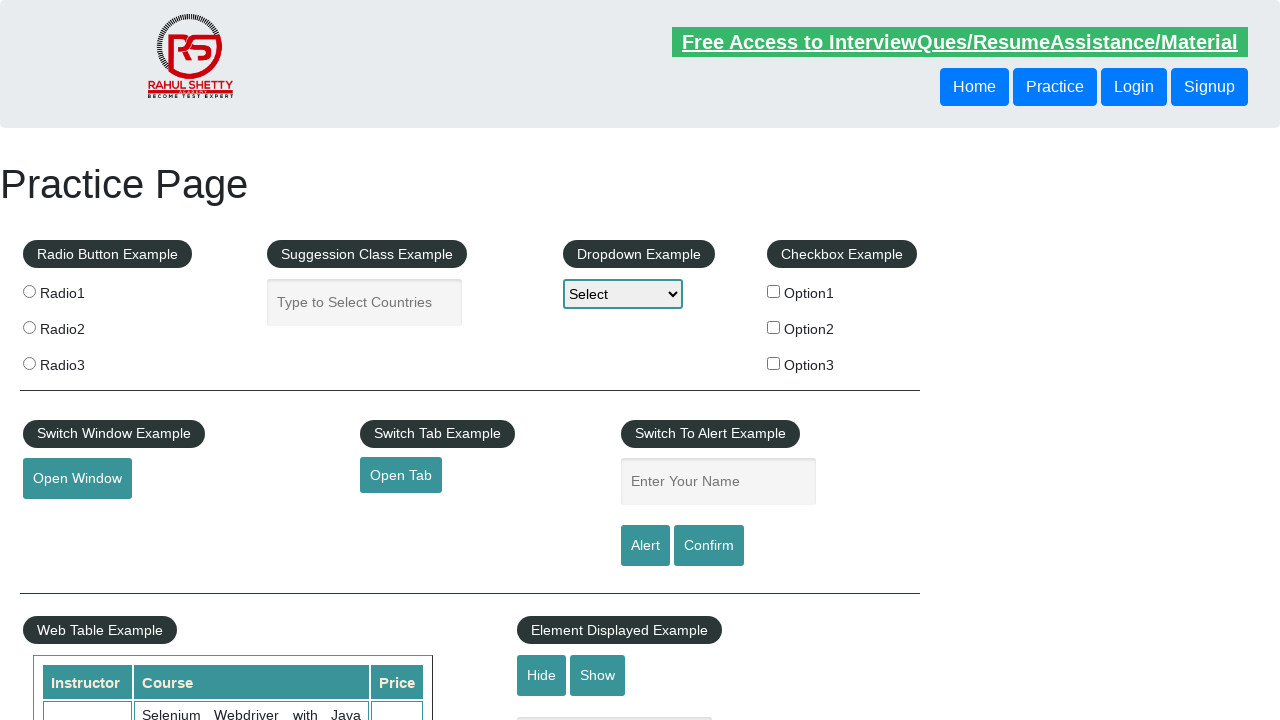

Waited for table to be visible
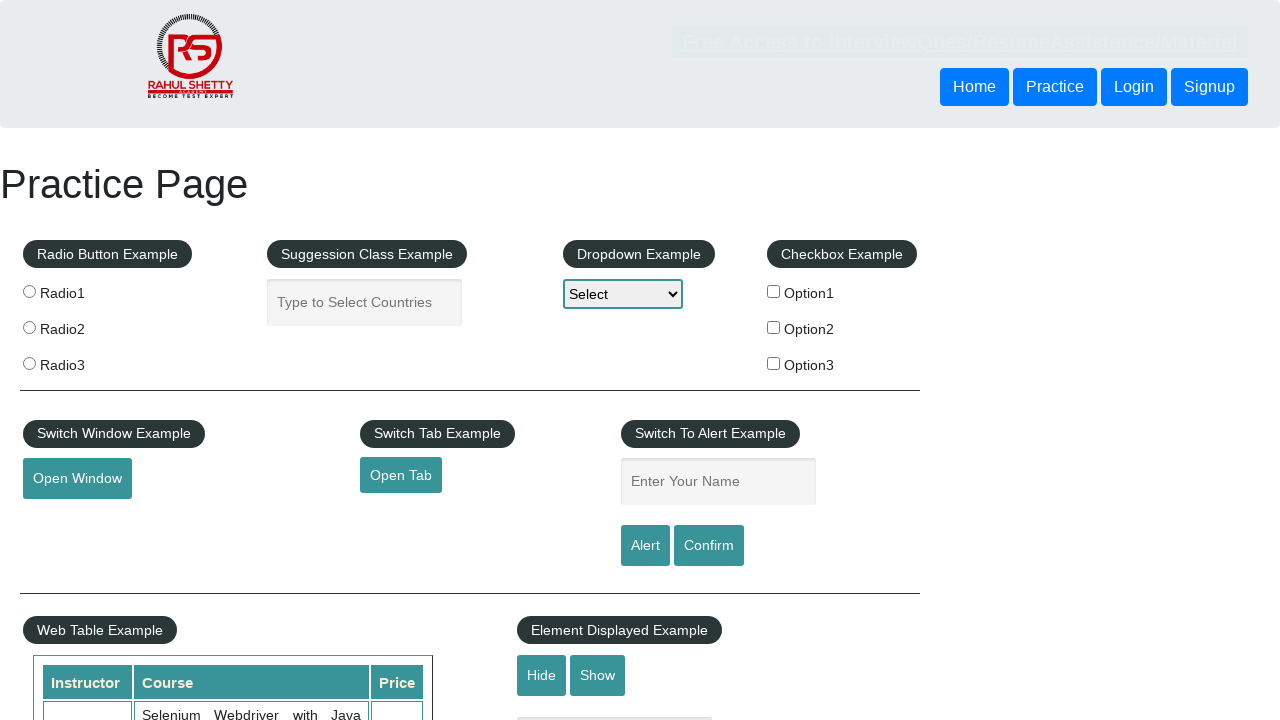

Retrieved table rows - total count: 11
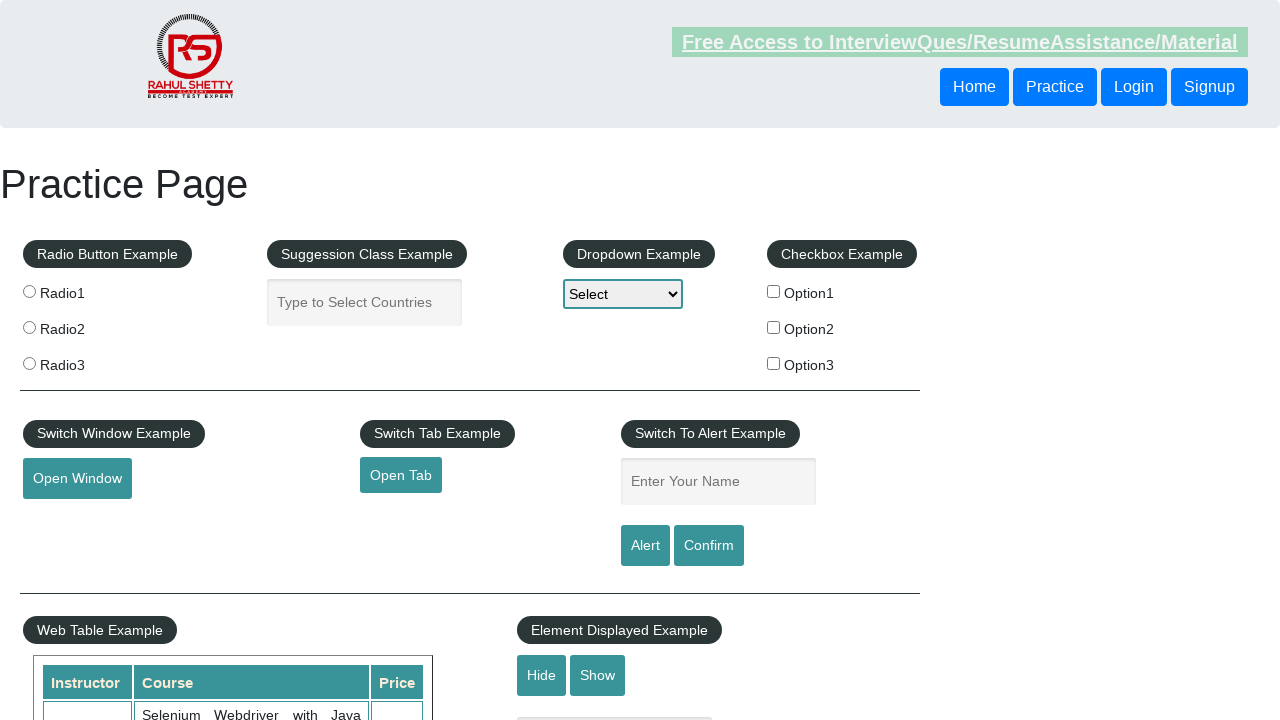

Retrieved table columns - total count: 3
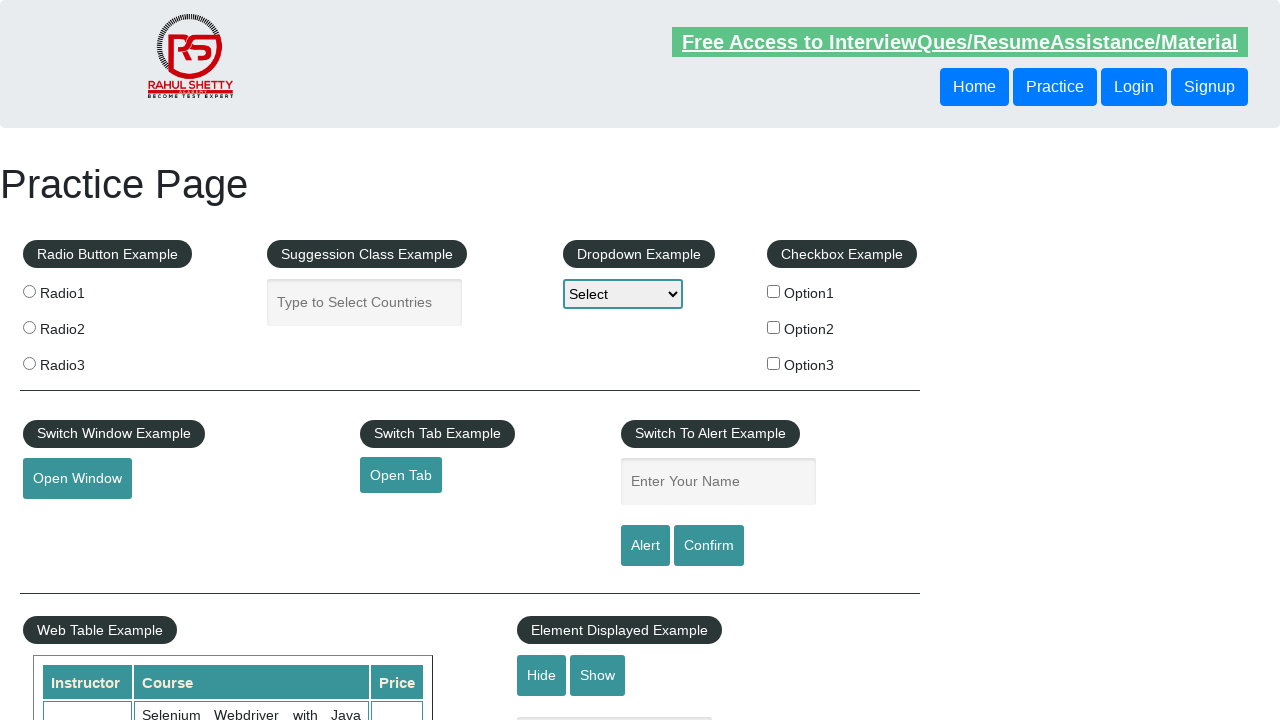

Retrieved instructor name from row 2: Rahul Shetty
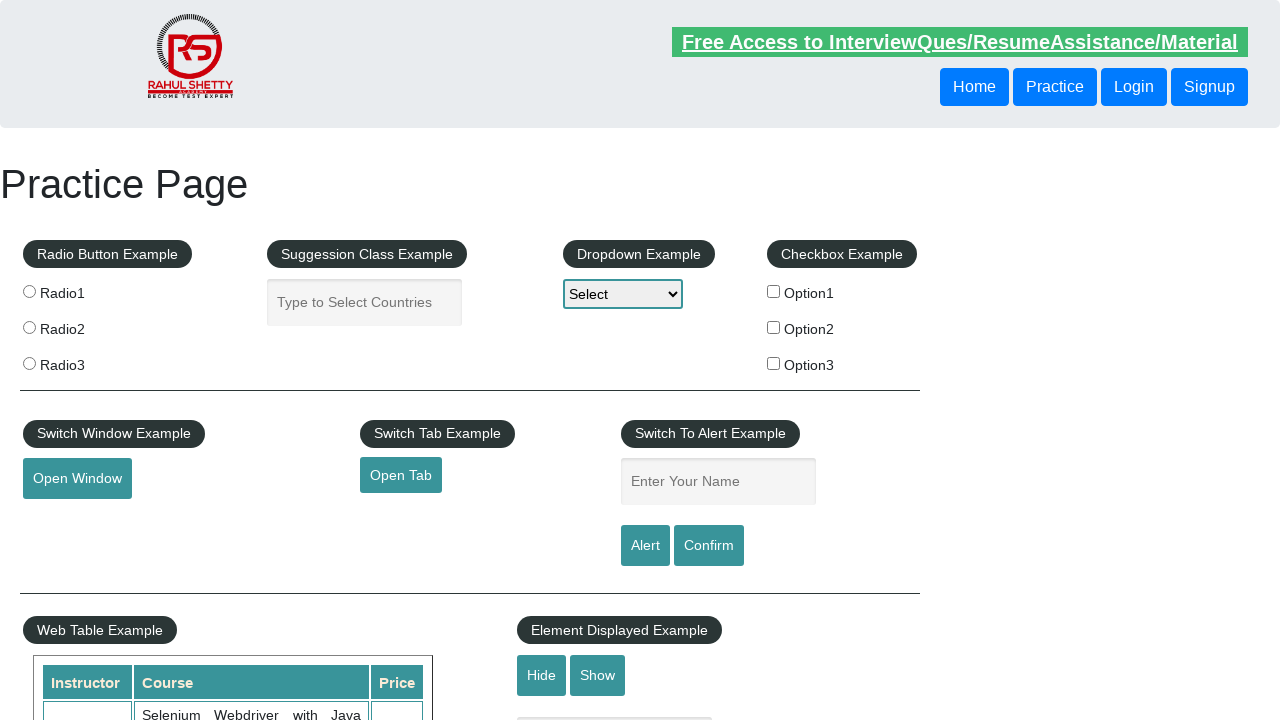

Retrieved course name from row 2: Selenium Webdriver with Java Basics + Advanced + Interview Guide
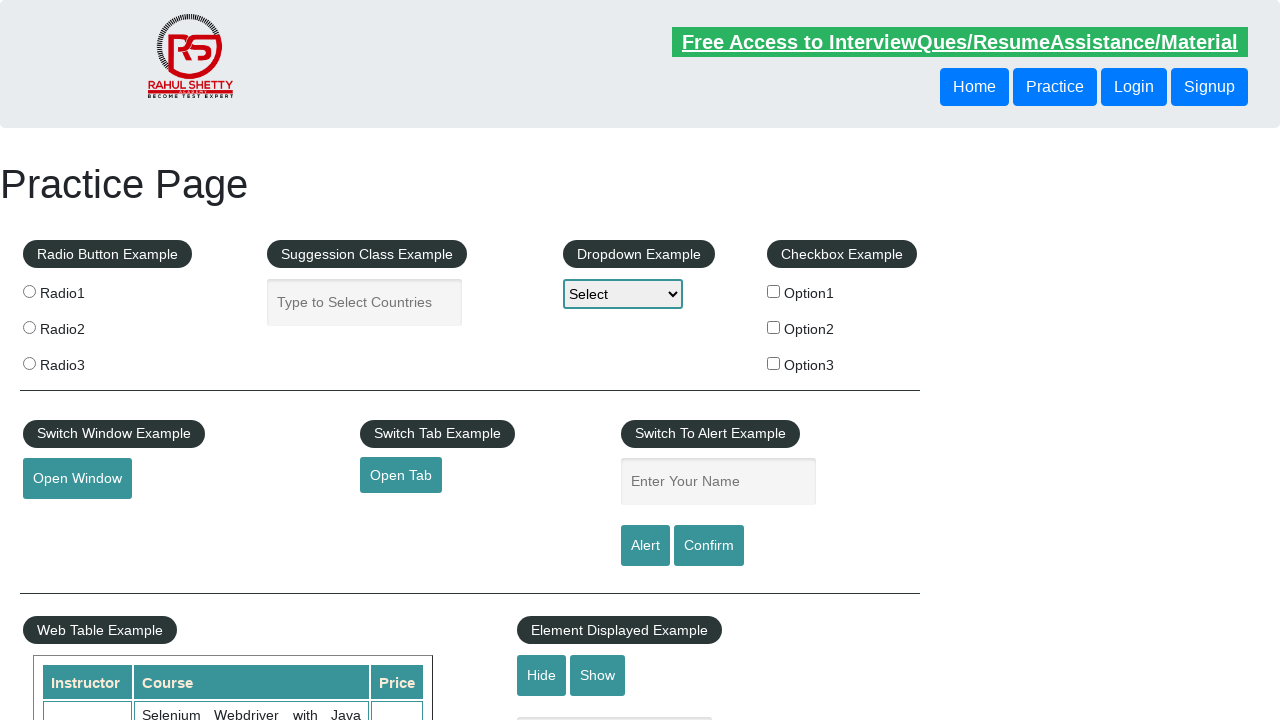

Retrieved price from row 2: 30
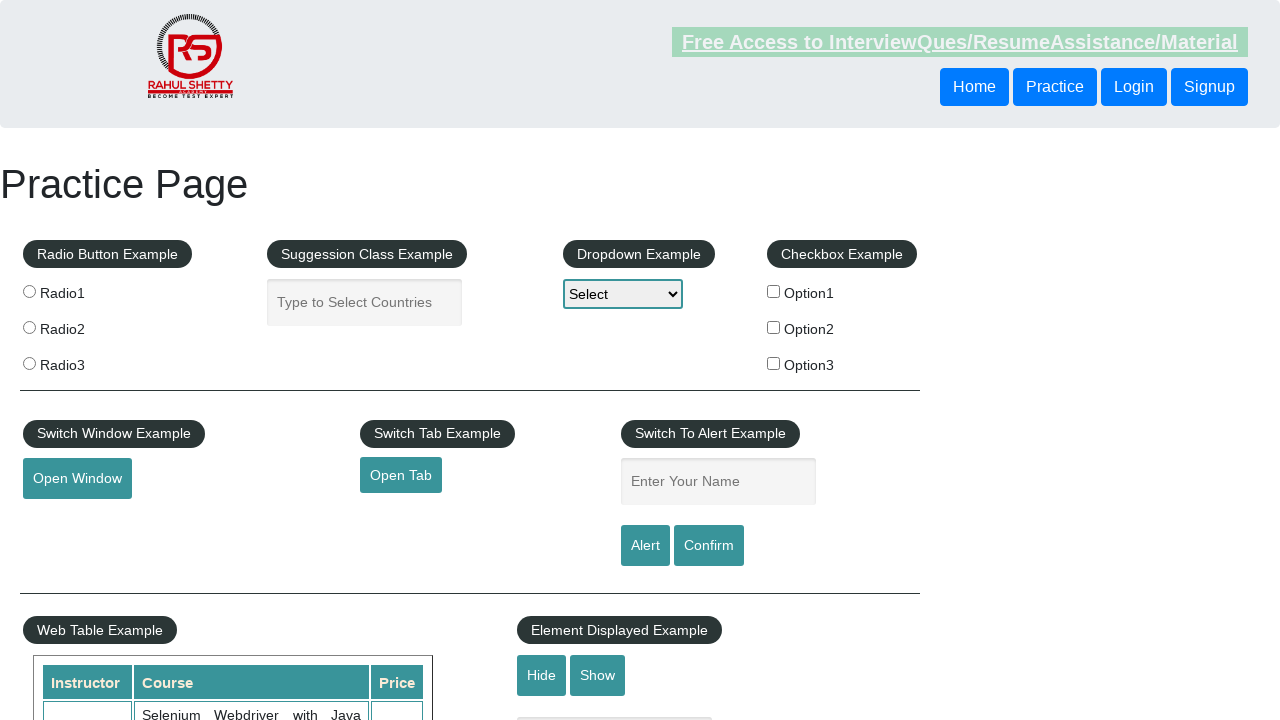

Retrieved instructor name from row 3: Rahul Shetty
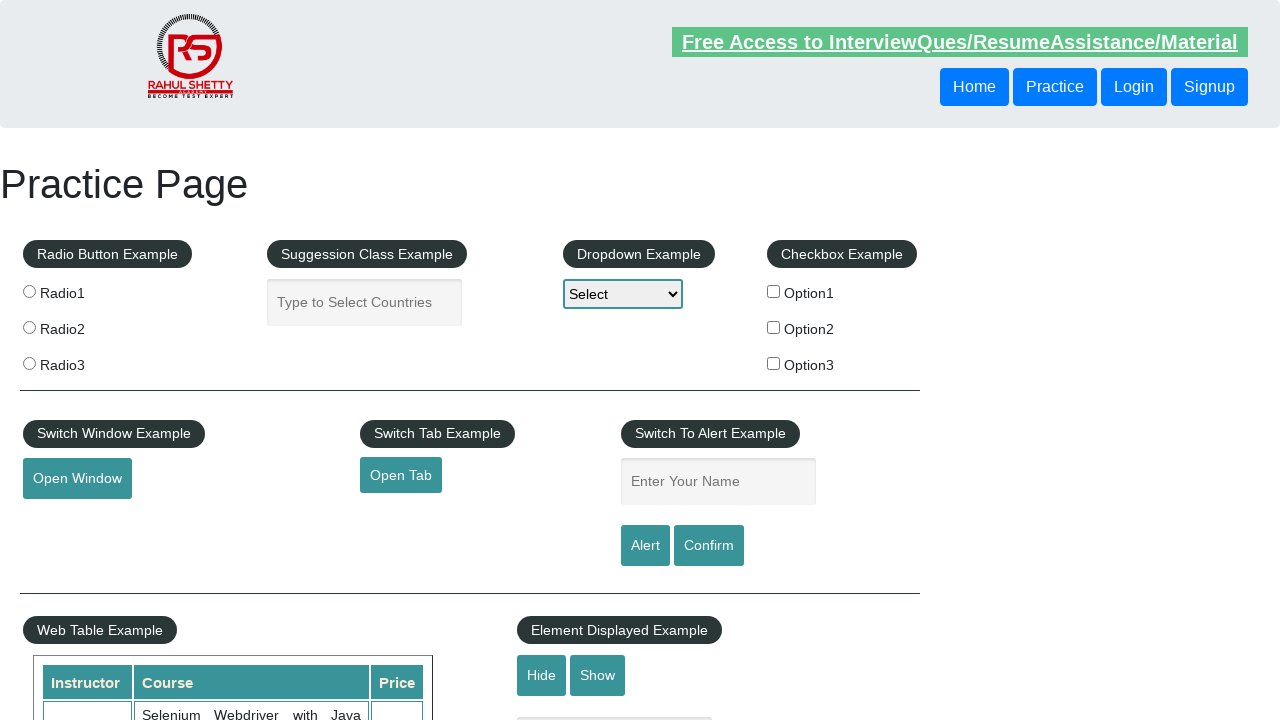

Retrieved course name from row 3: Learn SQL in Practical + Database Testing from Scratch
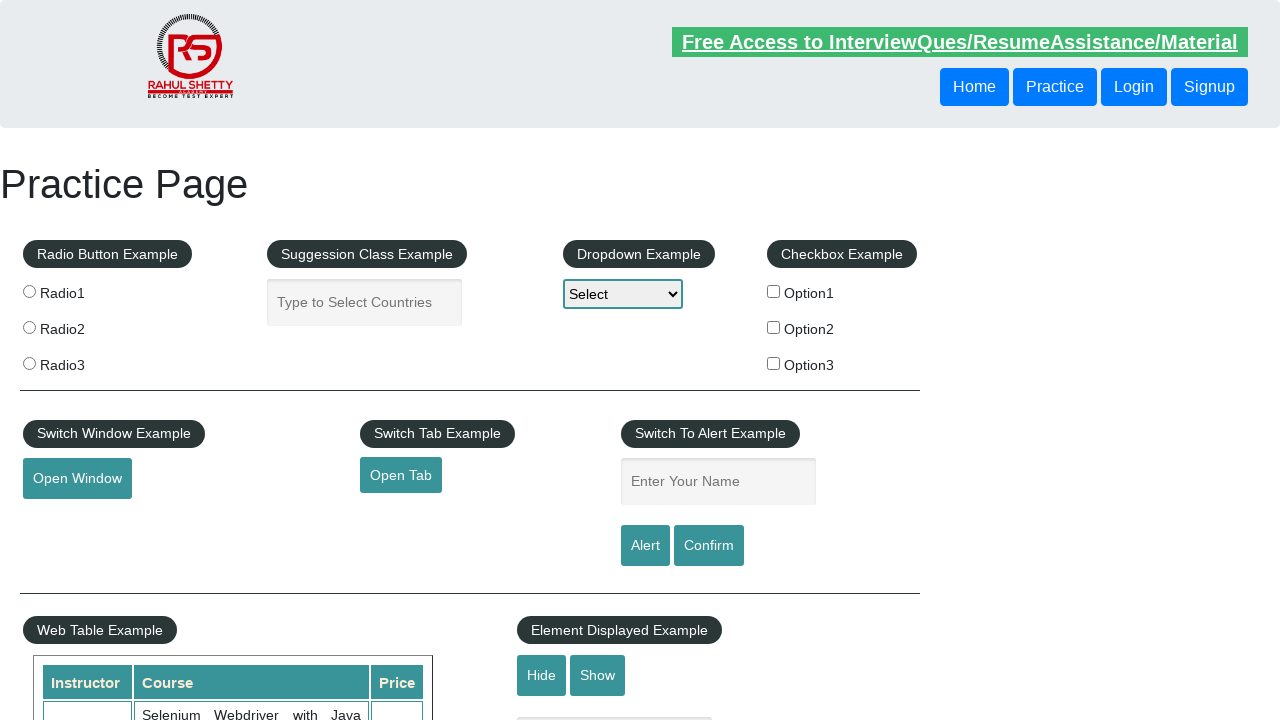

Retrieved price from row 3: 25
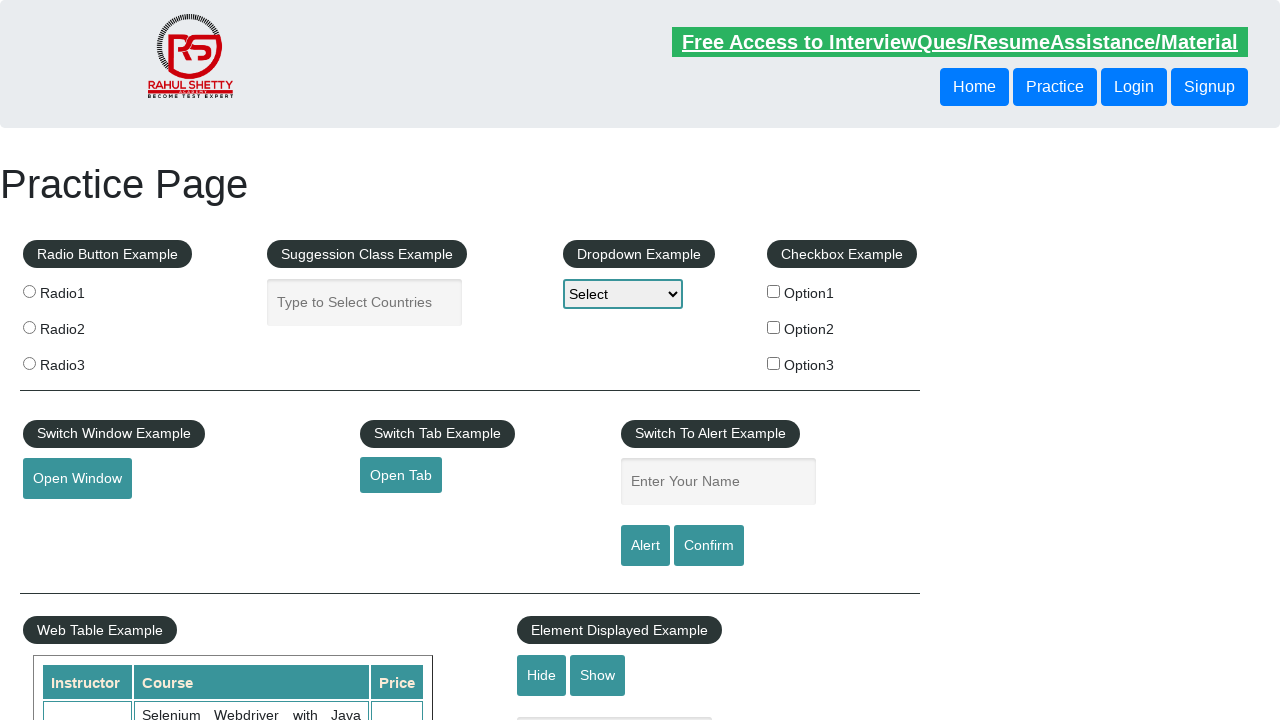

Retrieved instructor name from row 4: Rahul Shetty
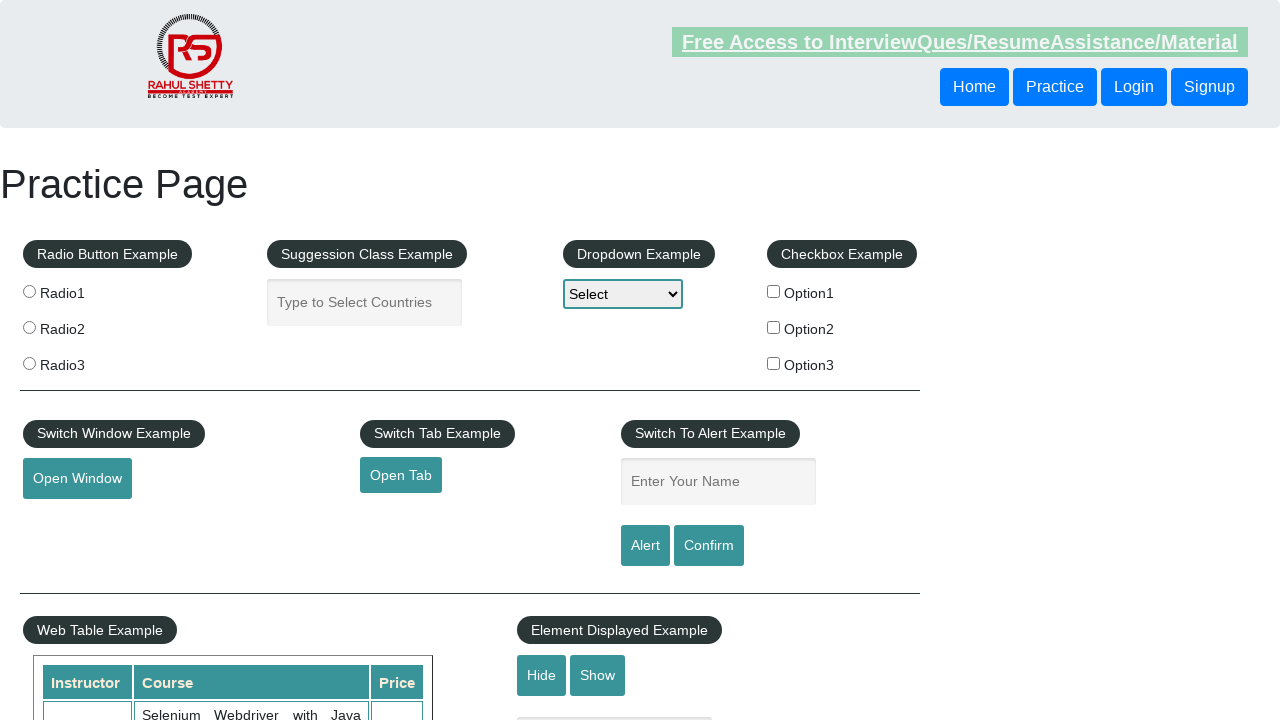

Retrieved course name from row 4: Appium (Selenium) - Mobile Automation Testing from Scratch
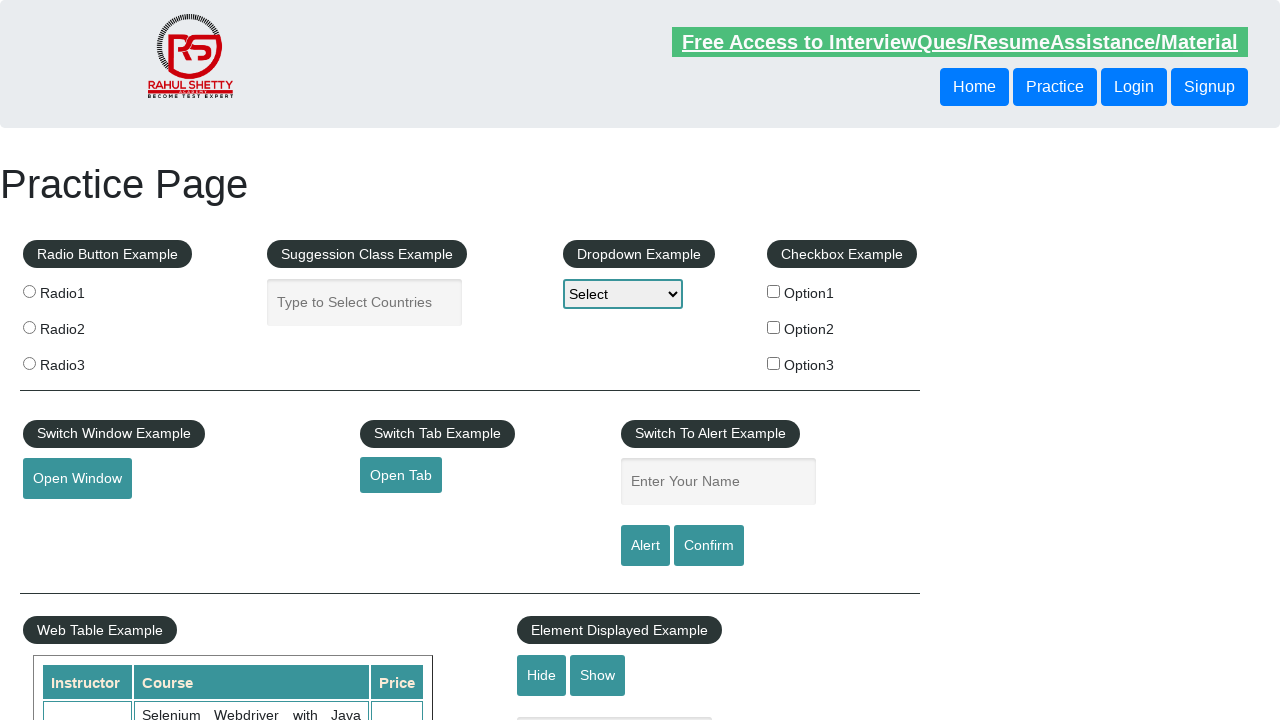

Retrieved price from row 4: 30
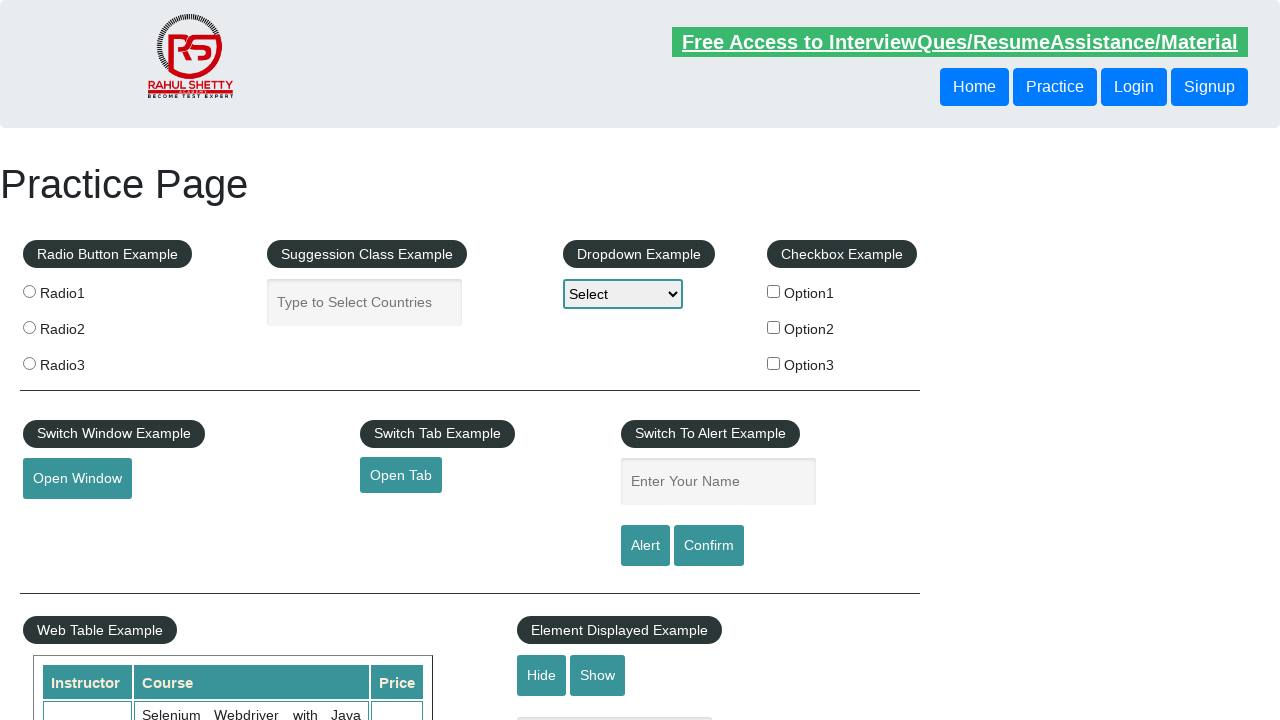

Retrieved instructor name from row 5: Rahul Shetty
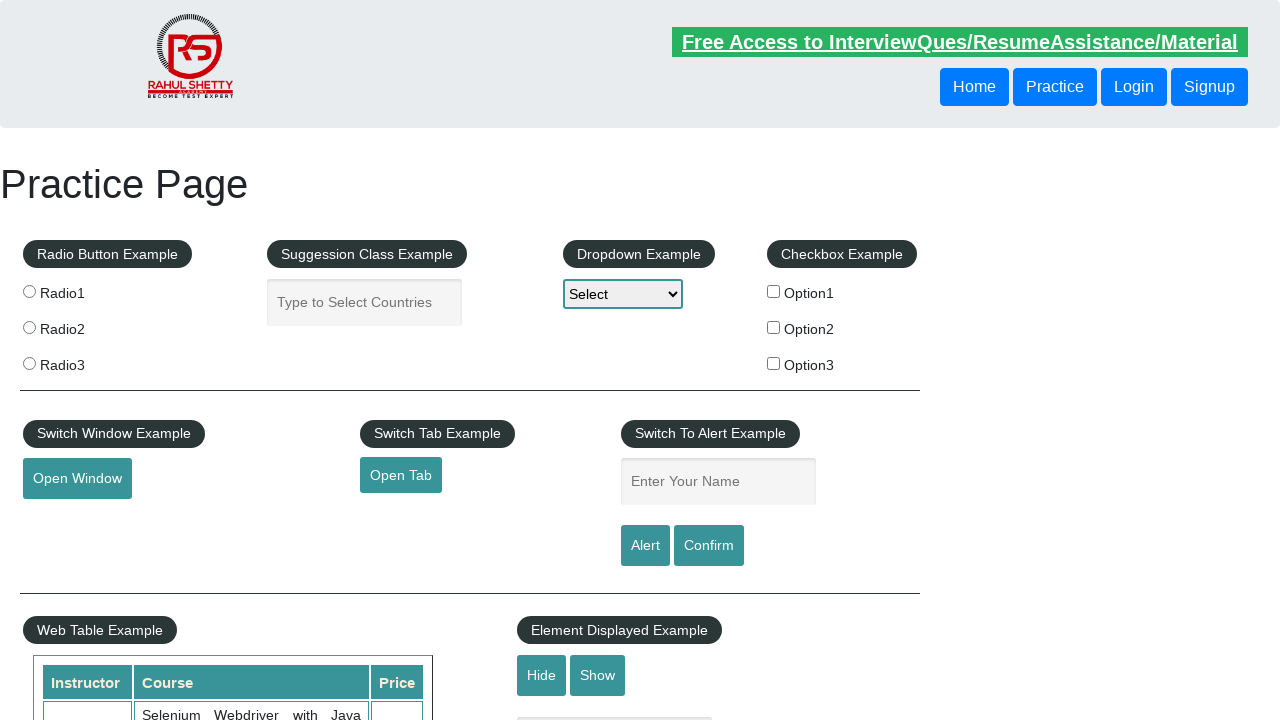

Retrieved course name from row 5: WebSecurity Testing for Beginners-QA knowledge to next level
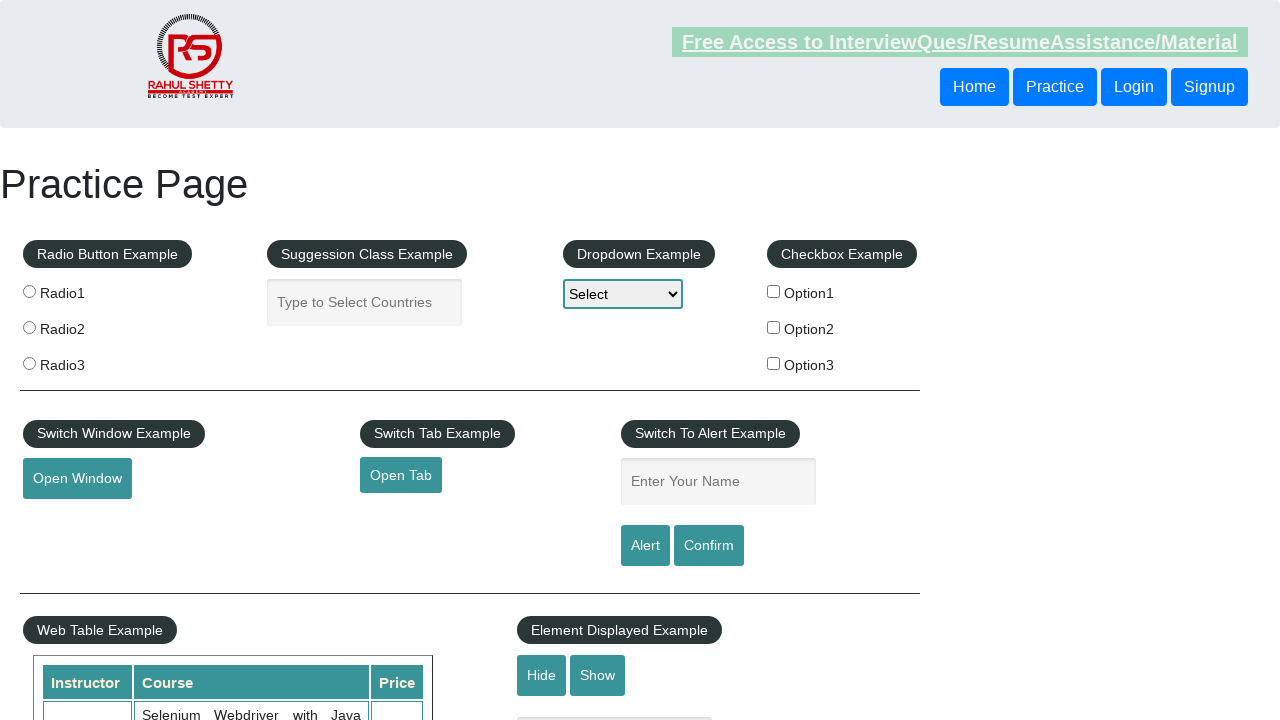

Retrieved price from row 5: 20
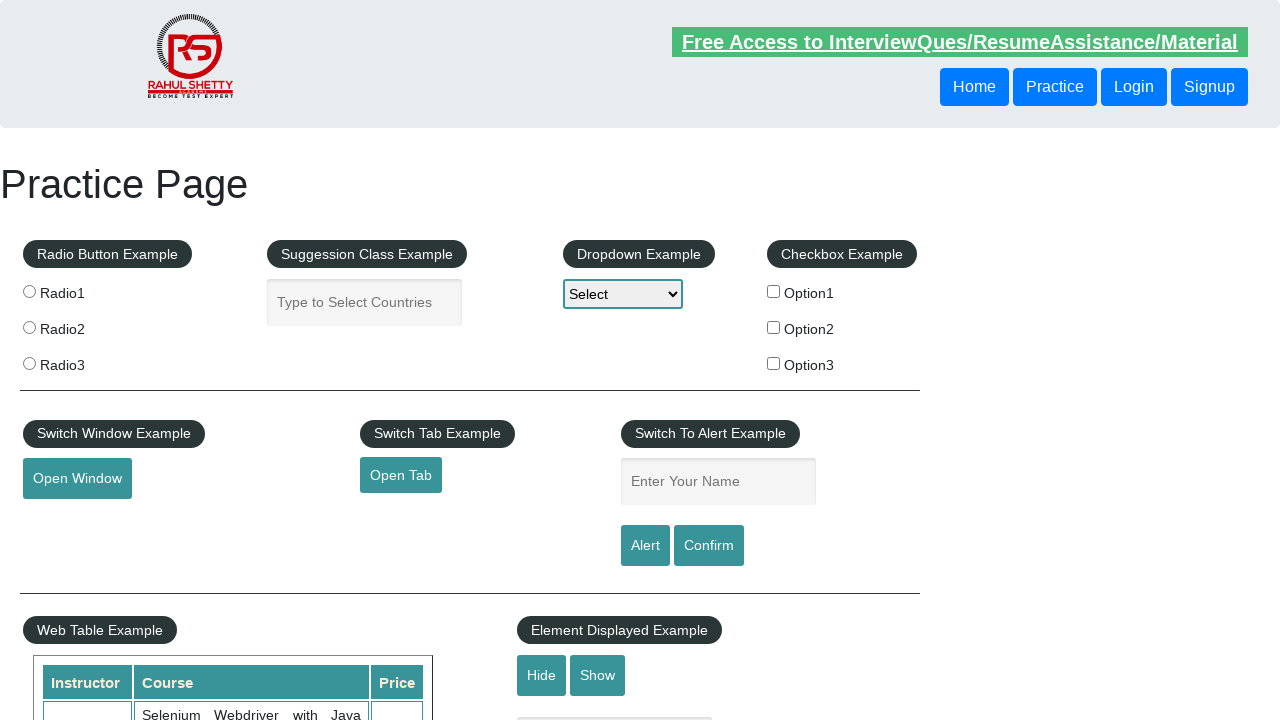

Retrieved instructor name from row 6: Rahul Shetty
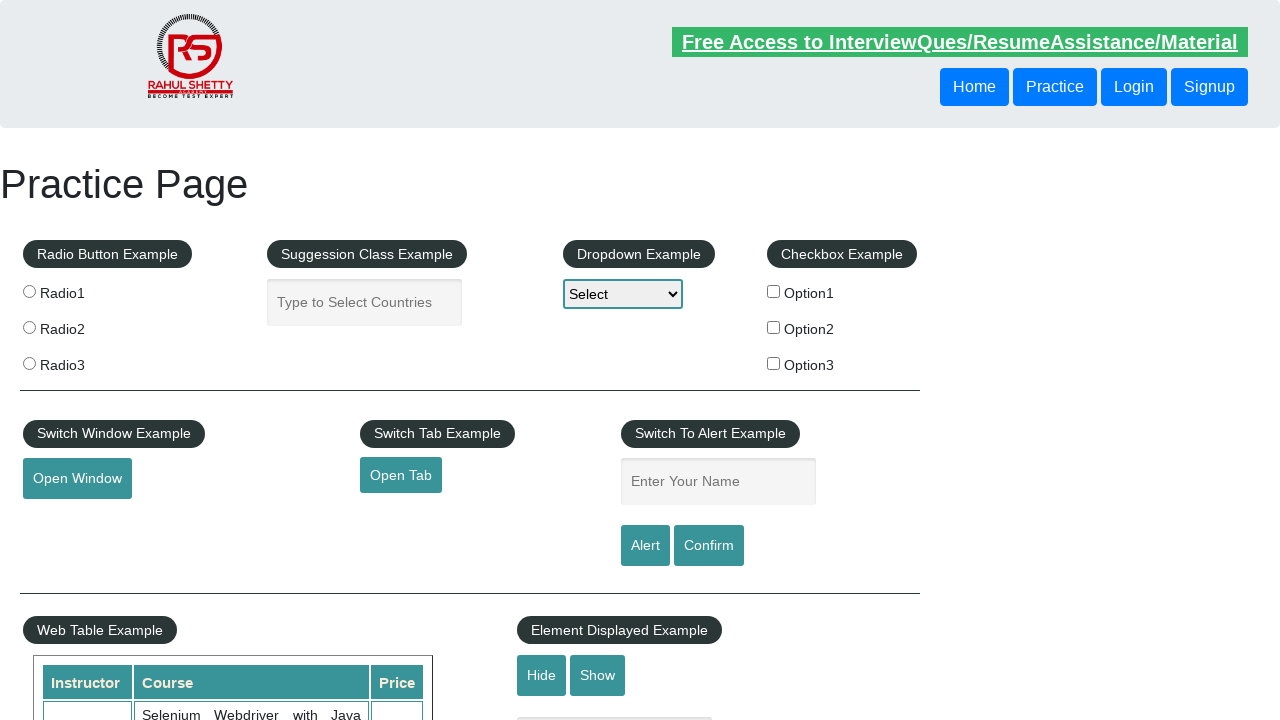

Retrieved course name from row 6: Learn JMETER from Scratch - (Performance + Load) Testing Tool
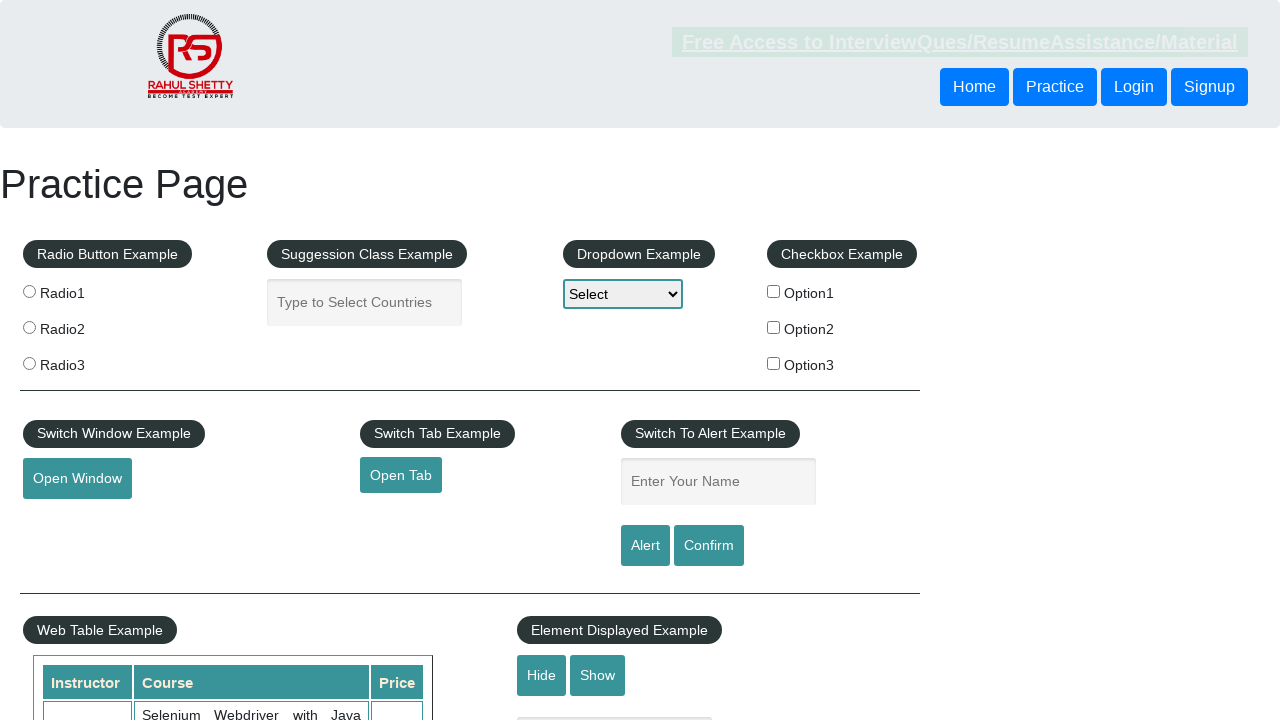

Retrieved price from row 6: 25
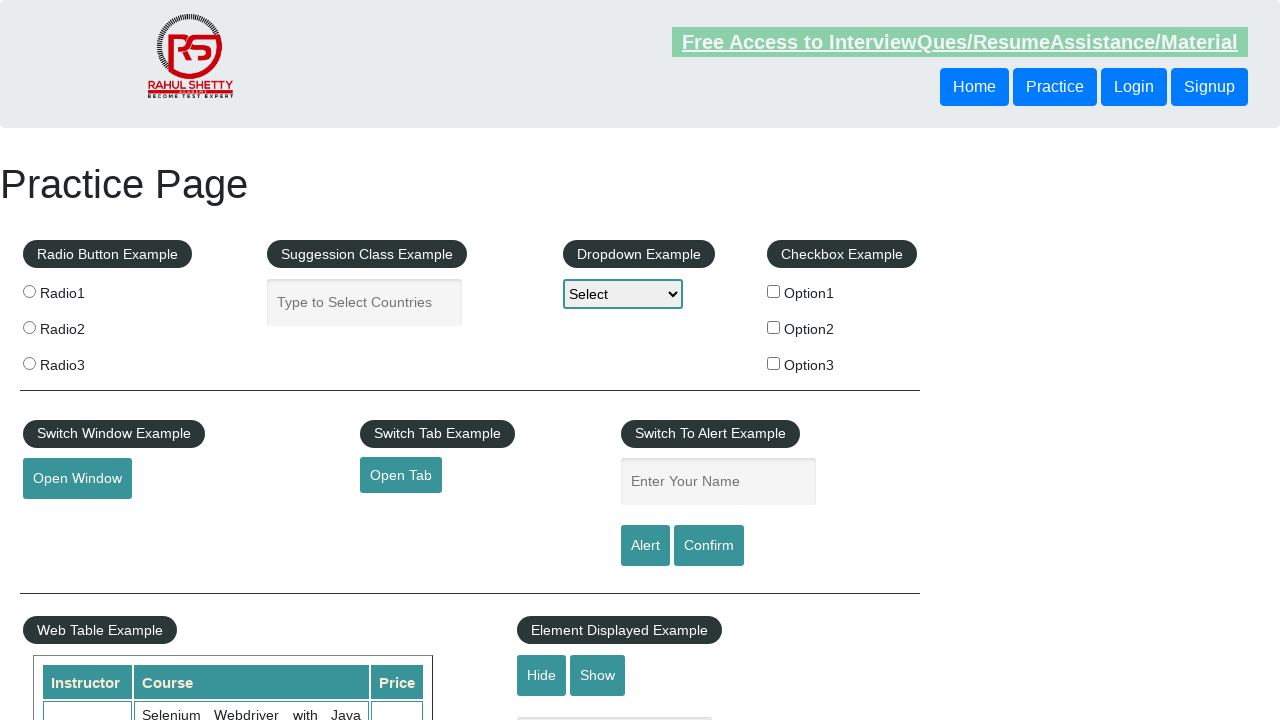

Retrieved instructor name from row 7: Rahul Shetty
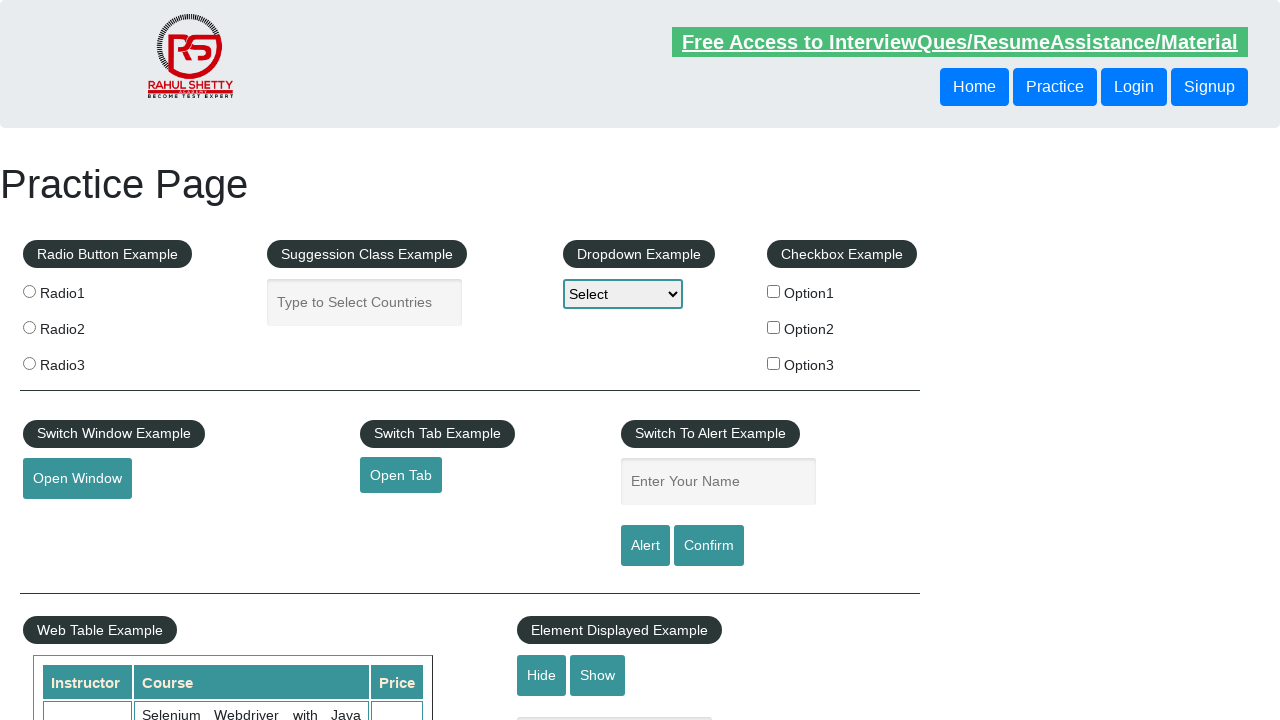

Retrieved course name from row 7: WebServices / REST API Testing with SoapUI
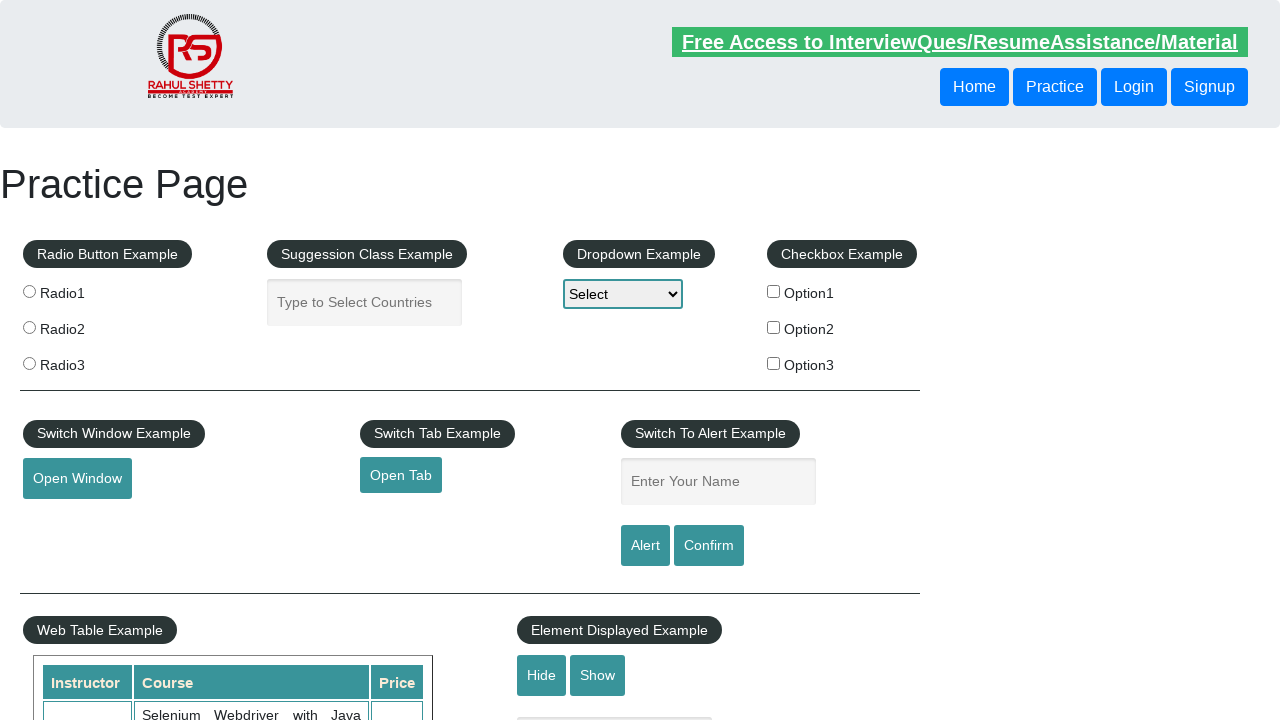

Retrieved price from row 7: 35
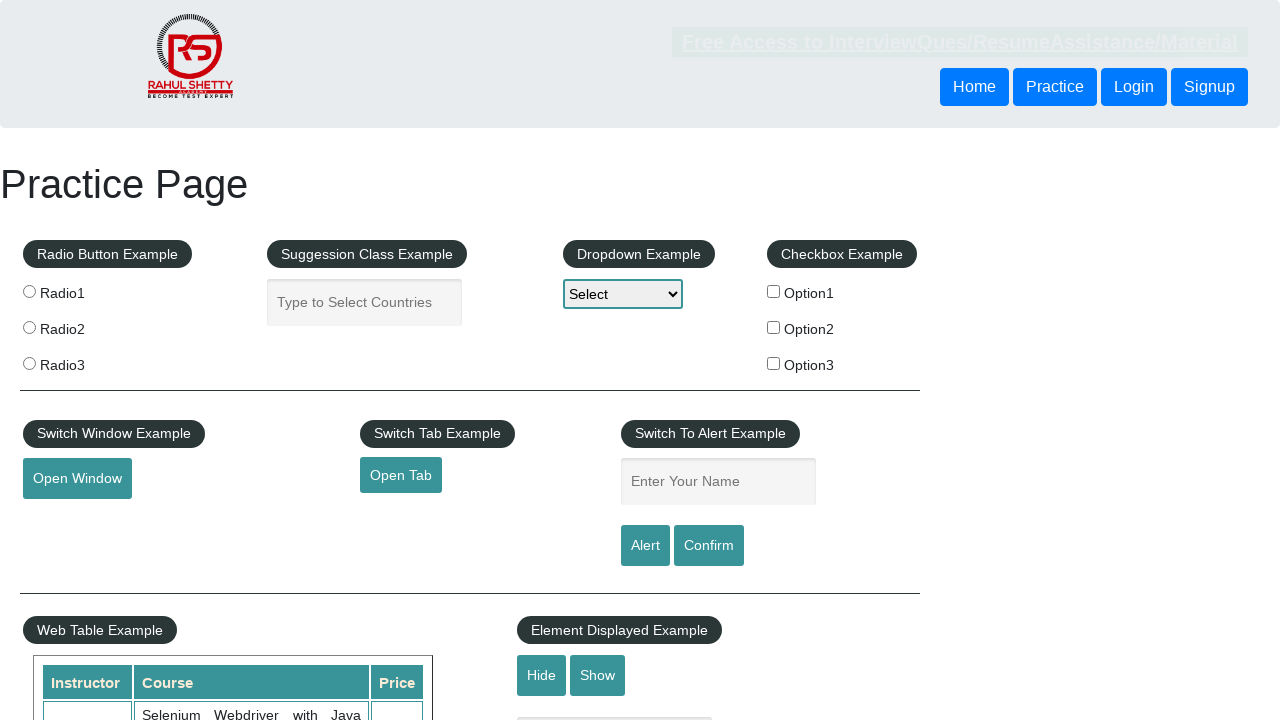

Retrieved instructor name from row 8: Rahul Shetty
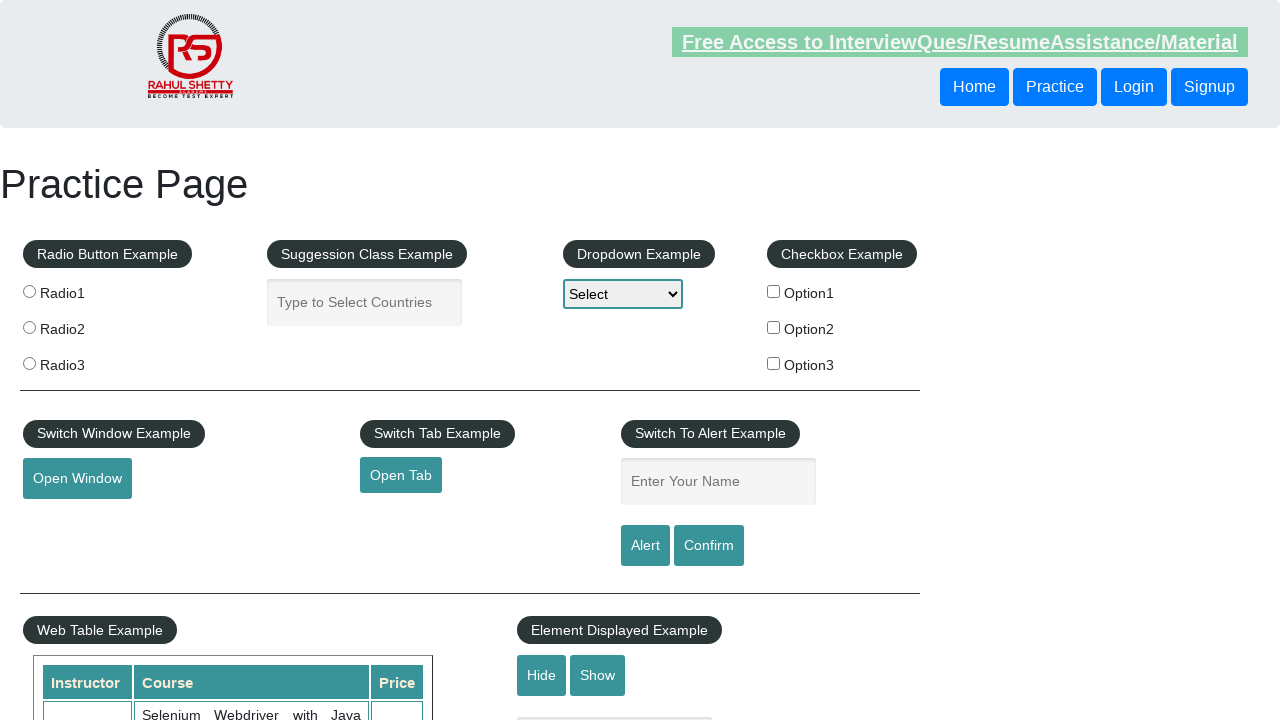

Retrieved course name from row 8: QA Expert Course :Software Testing + Bugzilla + SQL + Agile
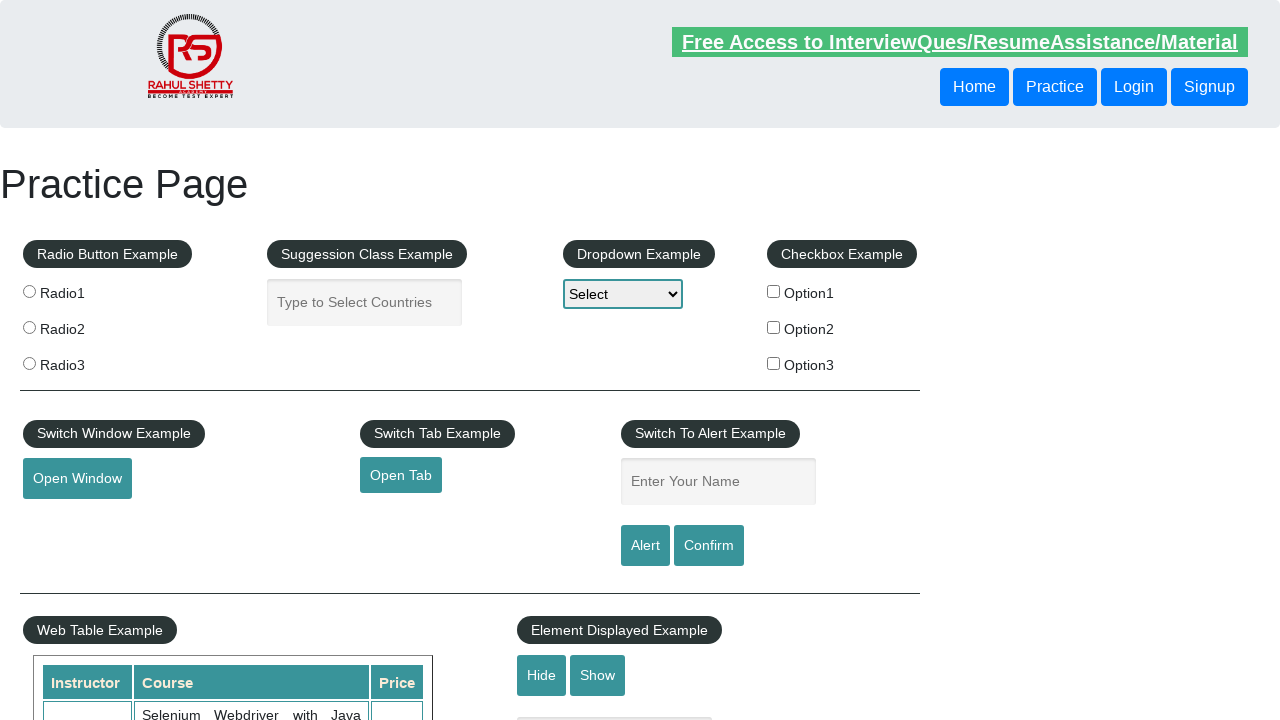

Retrieved price from row 8: 25
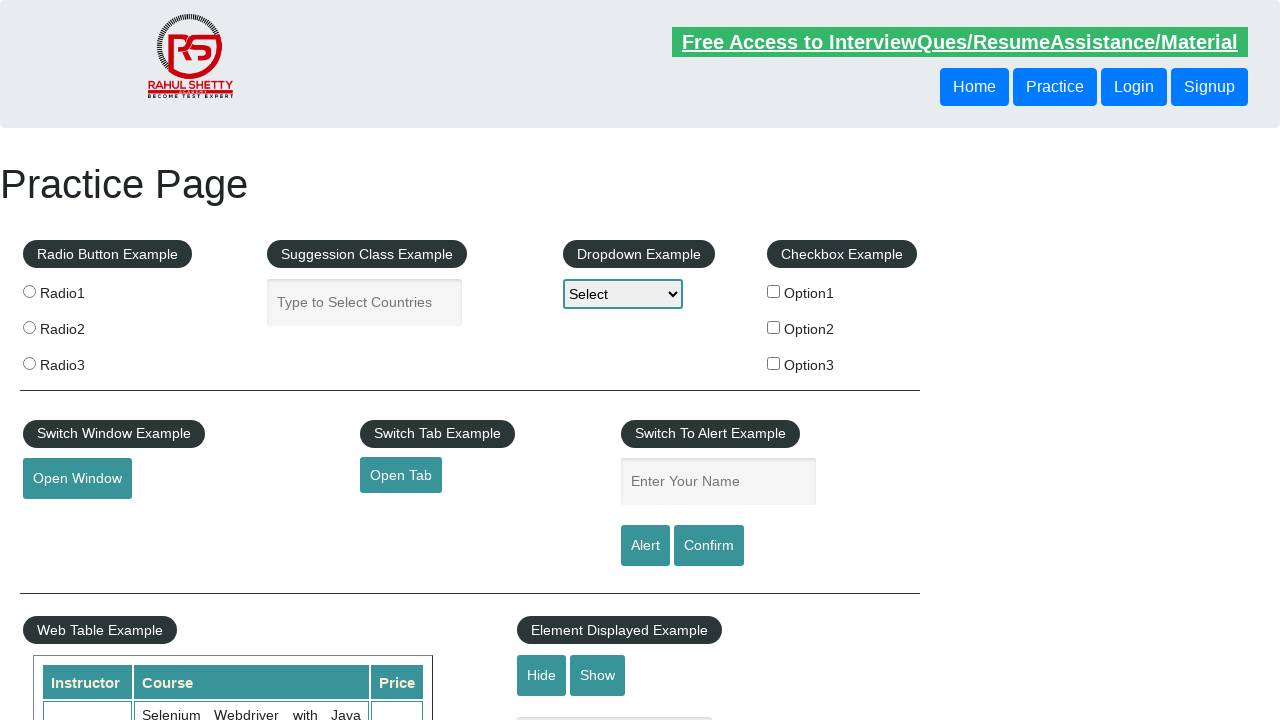

Retrieved instructor name from row 9: Rahul Shetty
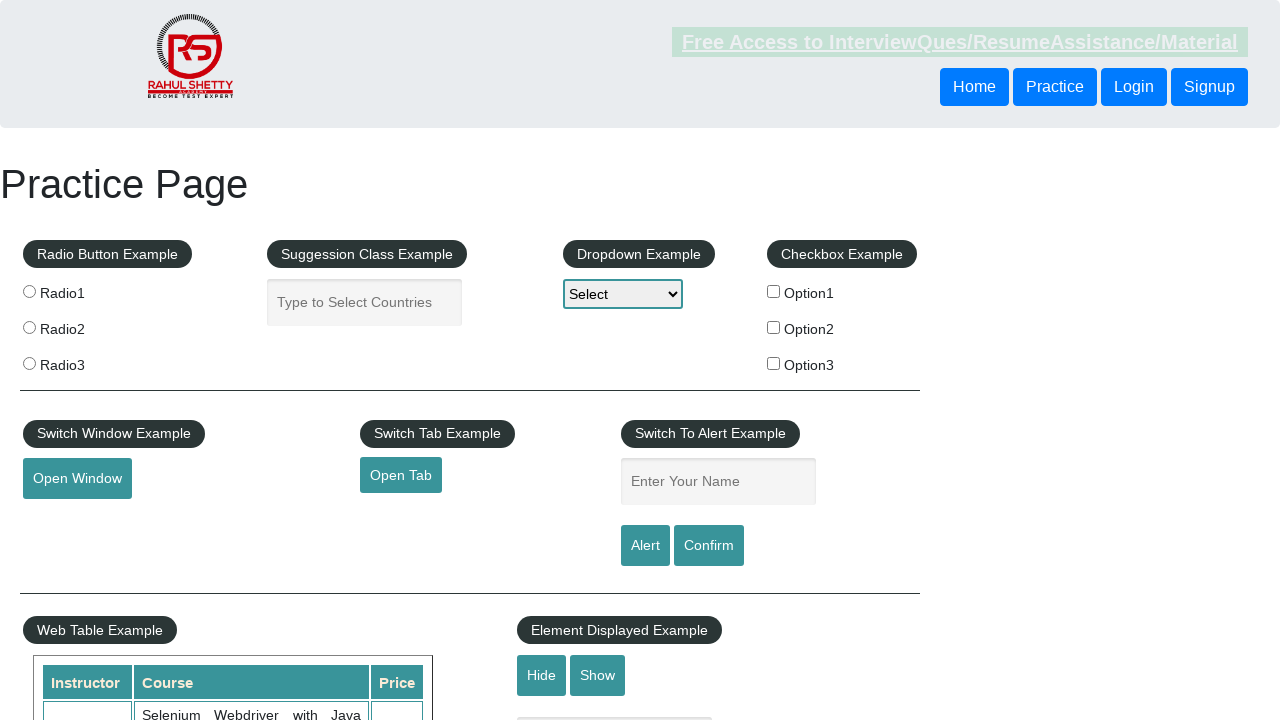

Retrieved course name from row 9: Master Selenium Automation in simple Python Language
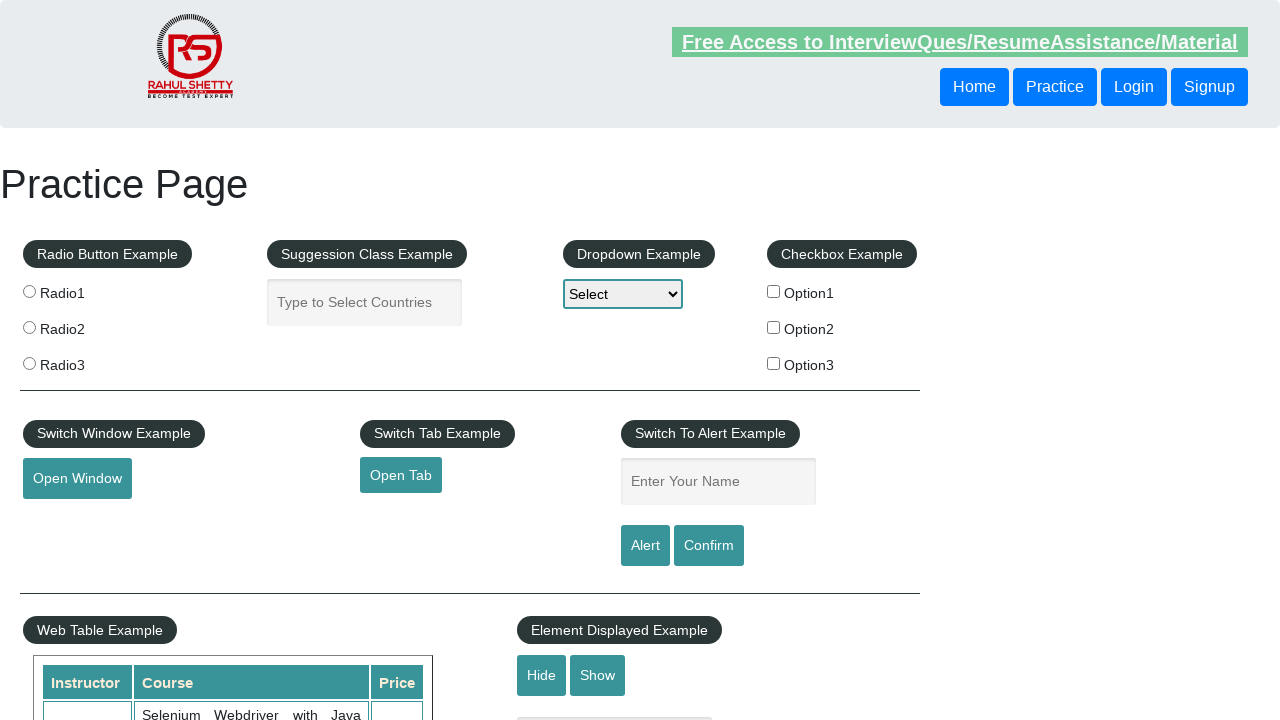

Retrieved price from row 9: 25
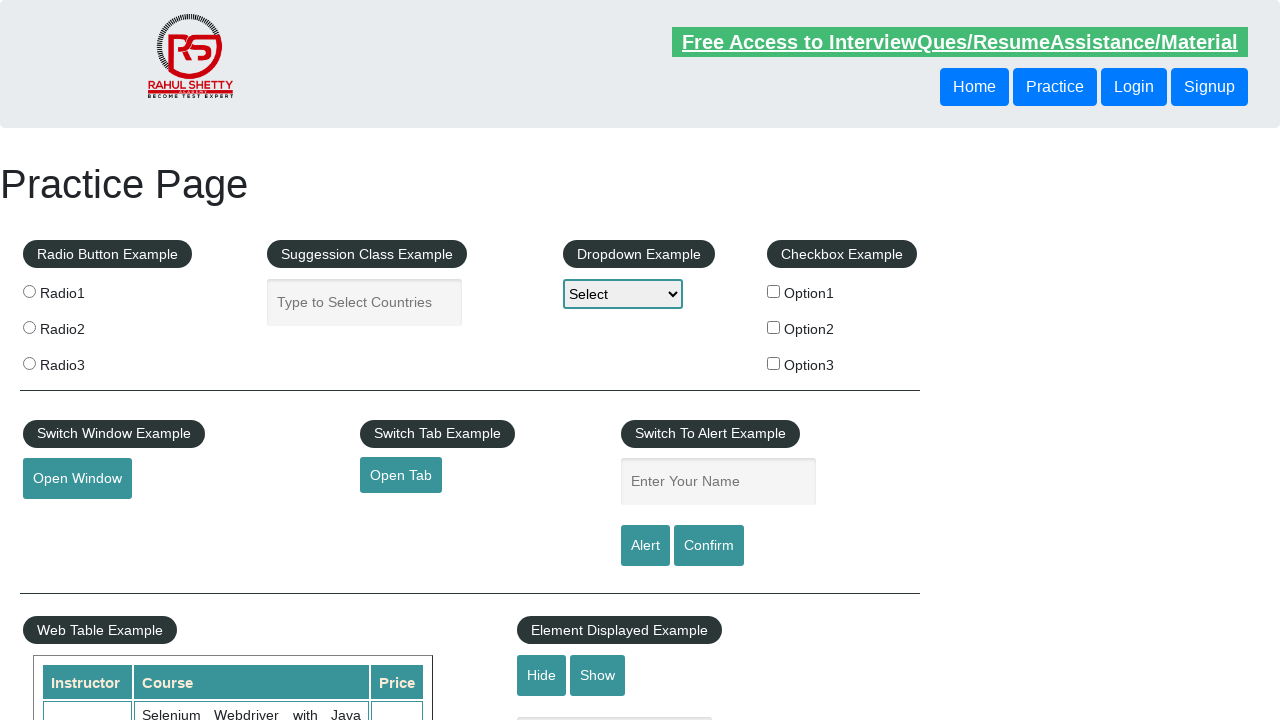

Retrieved instructor name from row 10: Rahul Shetty
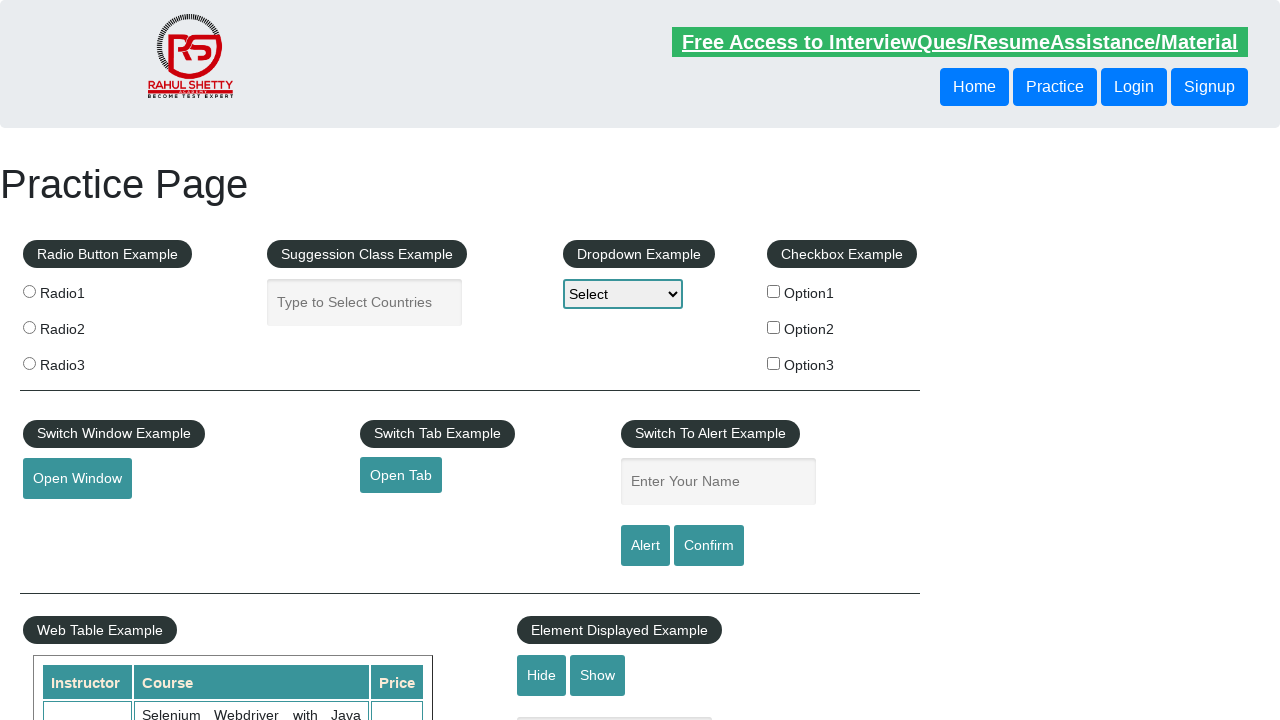

Retrieved course name from row 10: Advanced Selenium Framework Pageobject, TestNG, Maven, Jenkins,C
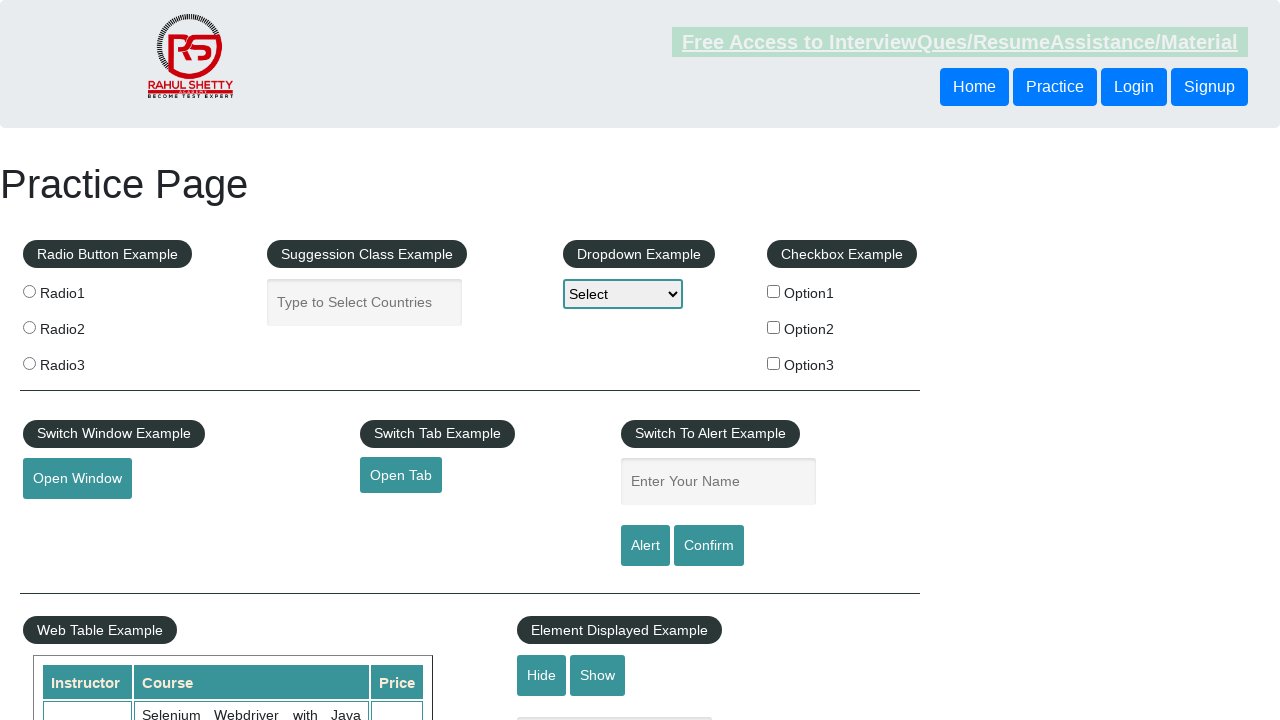

Retrieved price from row 10: 20
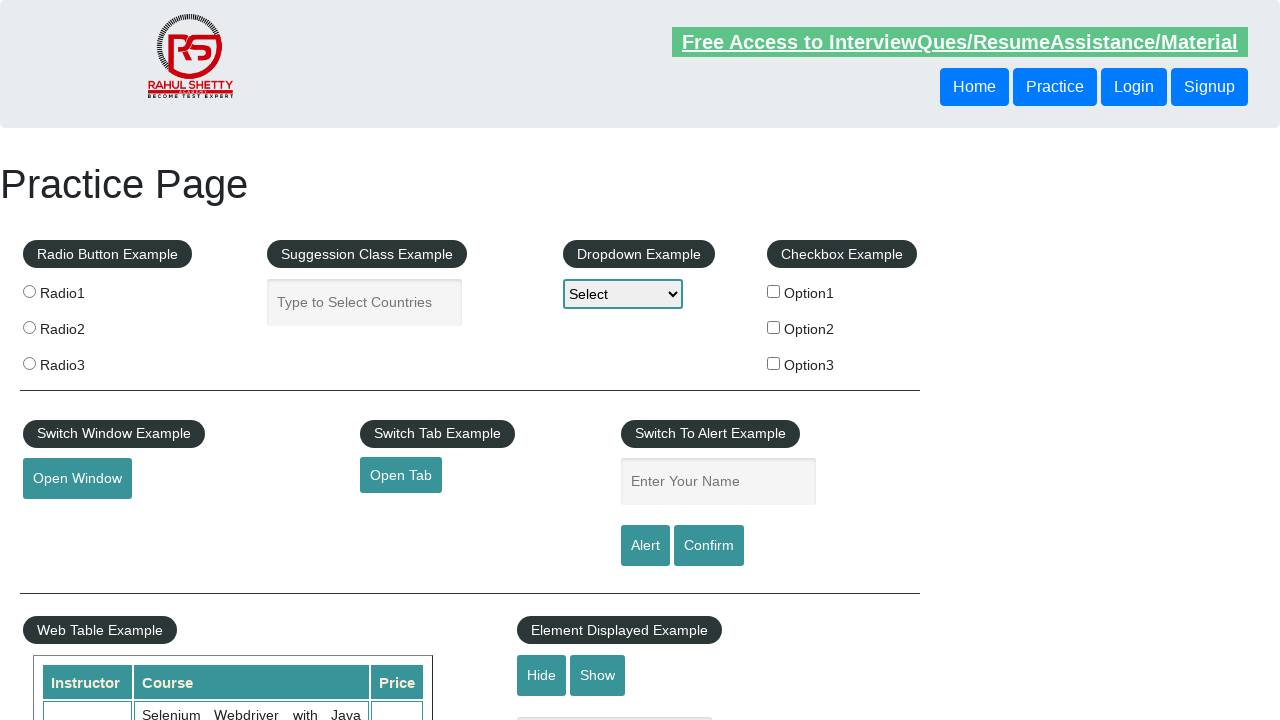

Retrieved instructor name from row 11: Rahul Shetty
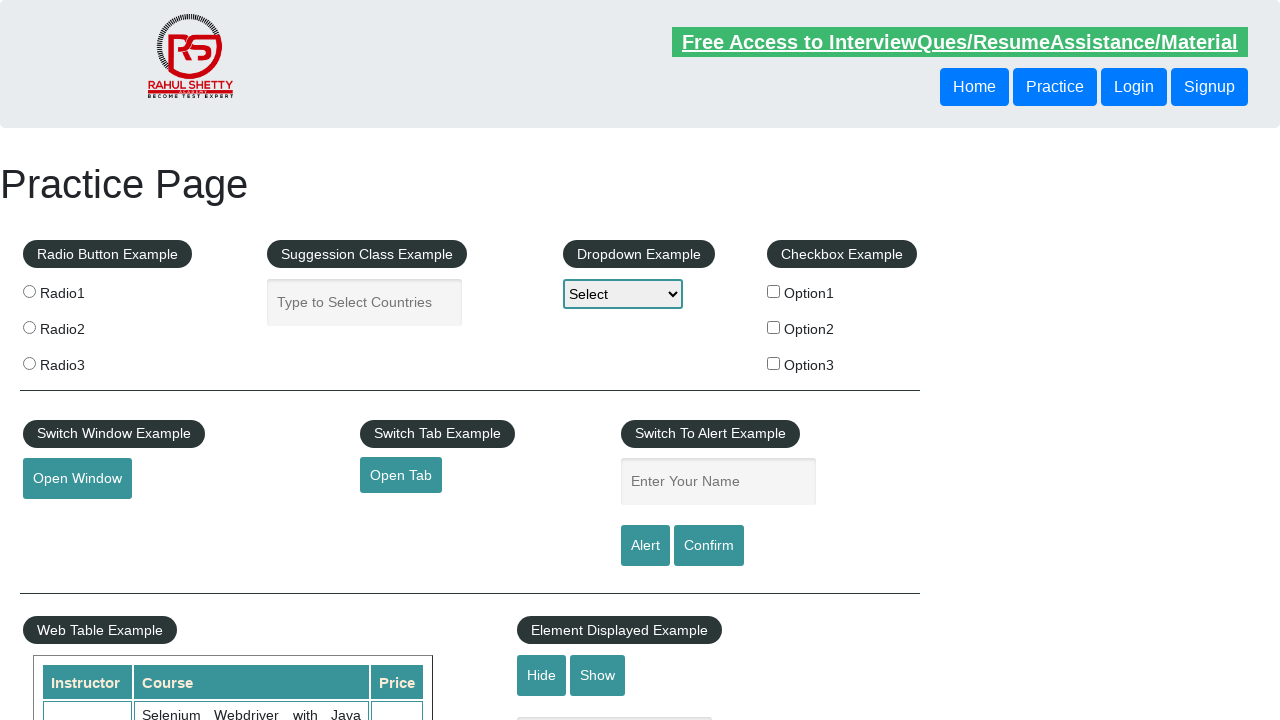

Retrieved course name from row 11: Write effective QA Resume that will turn to interview call
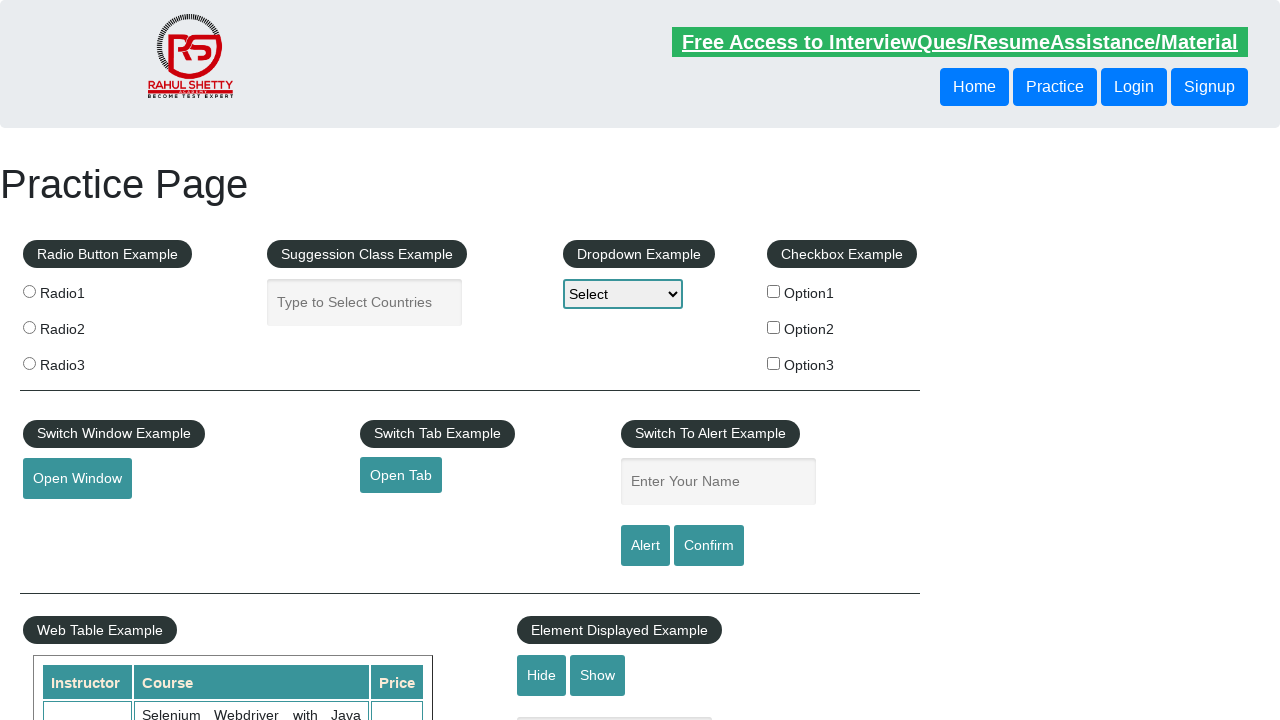

Retrieved price from row 11: 0
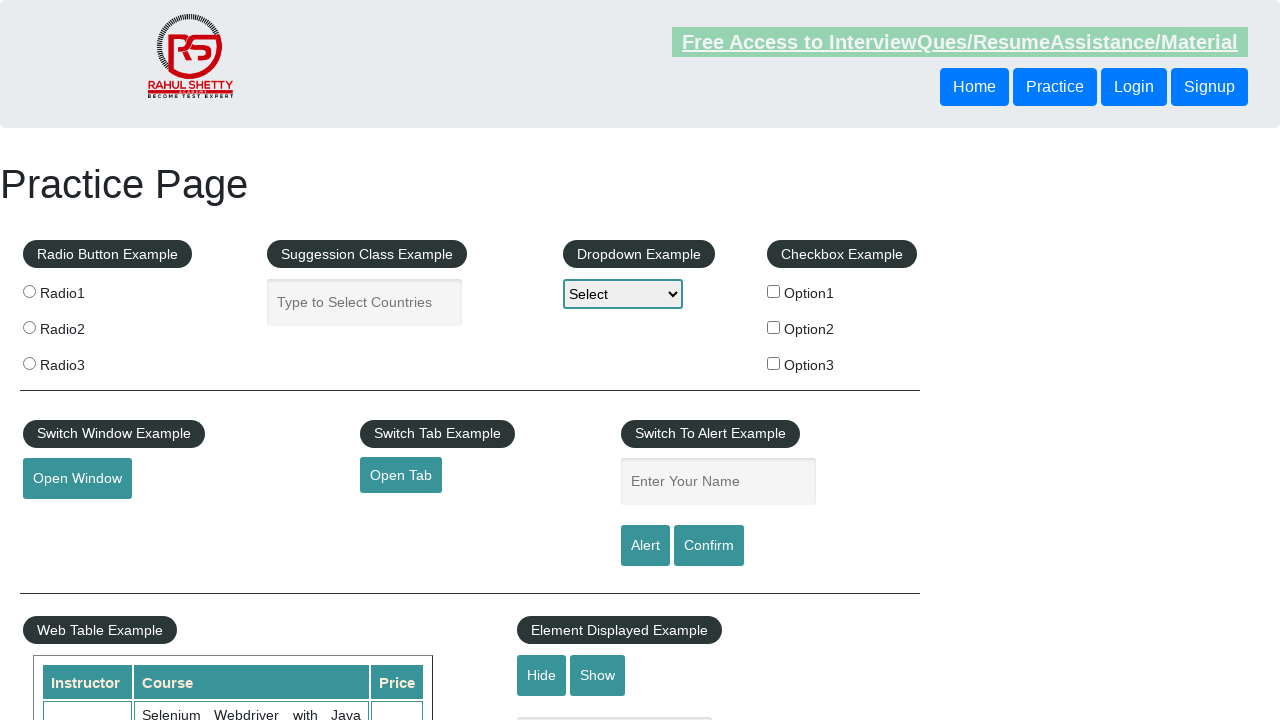

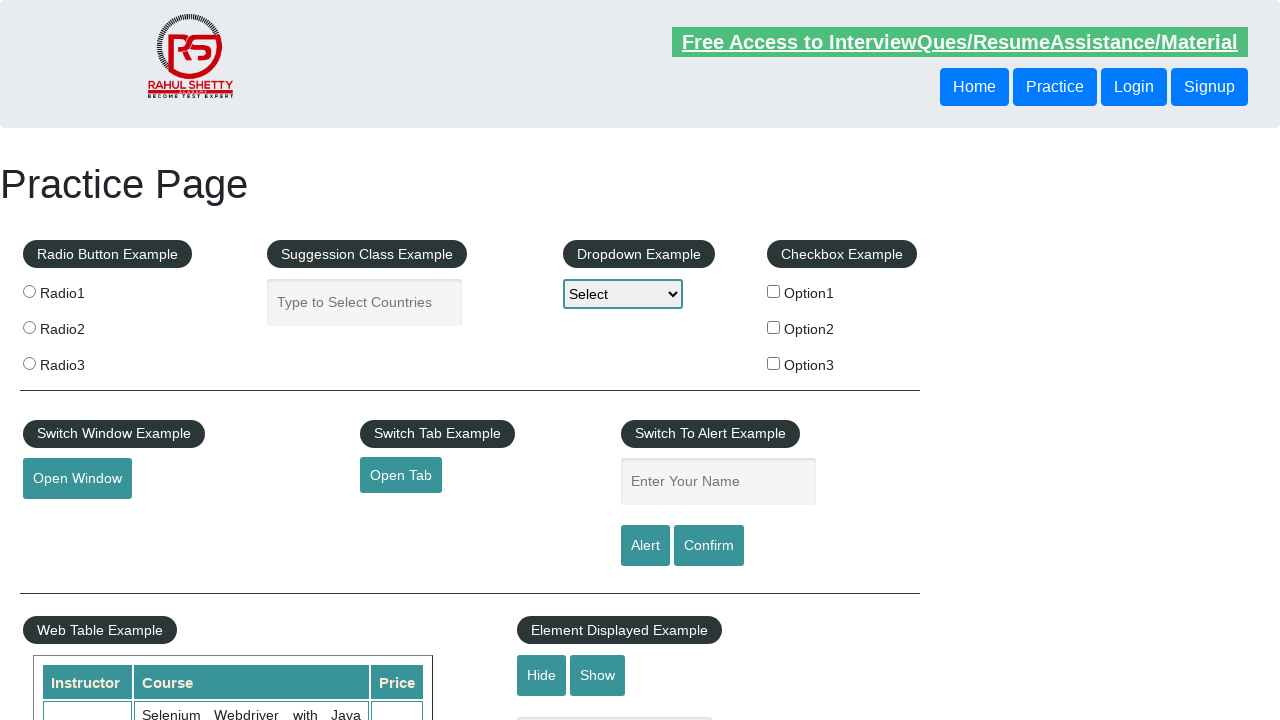